Calculates the sum of two numbers displayed on the page and selects the result from a dropdown menu before submitting the form

Starting URL: https://suninjuly.github.io/selects1.html

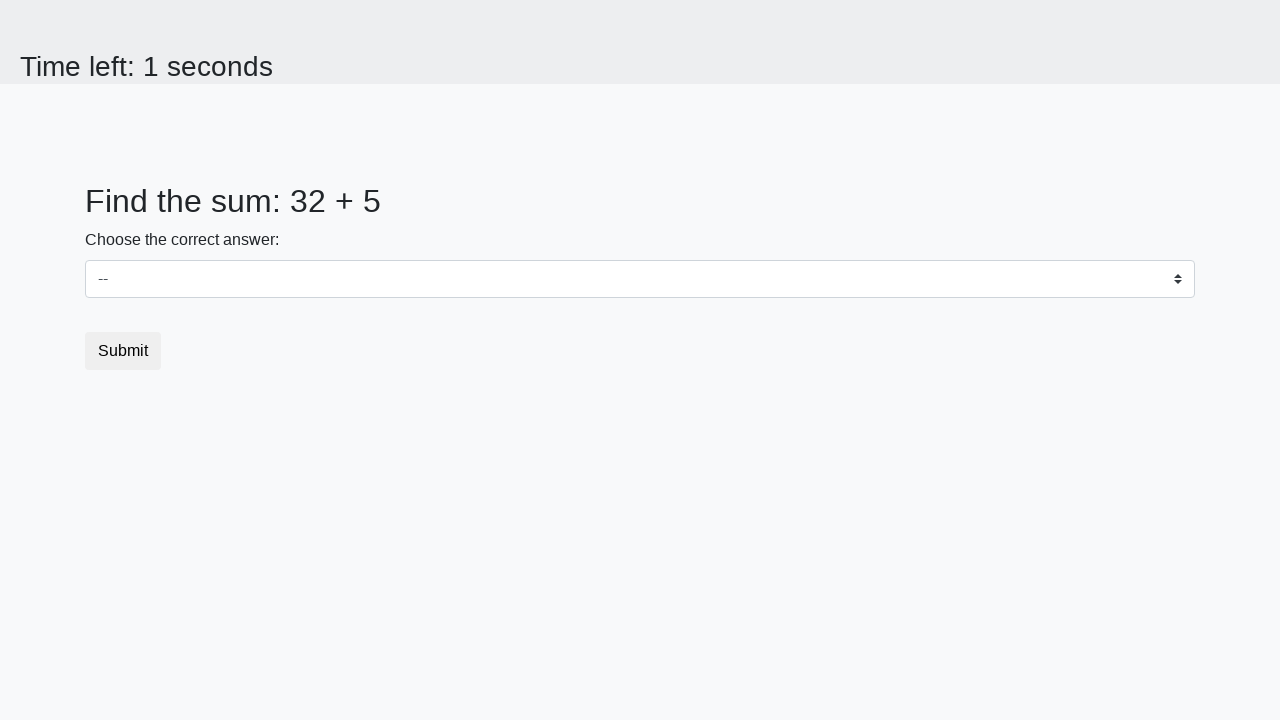

Retrieved first number from #num1 element
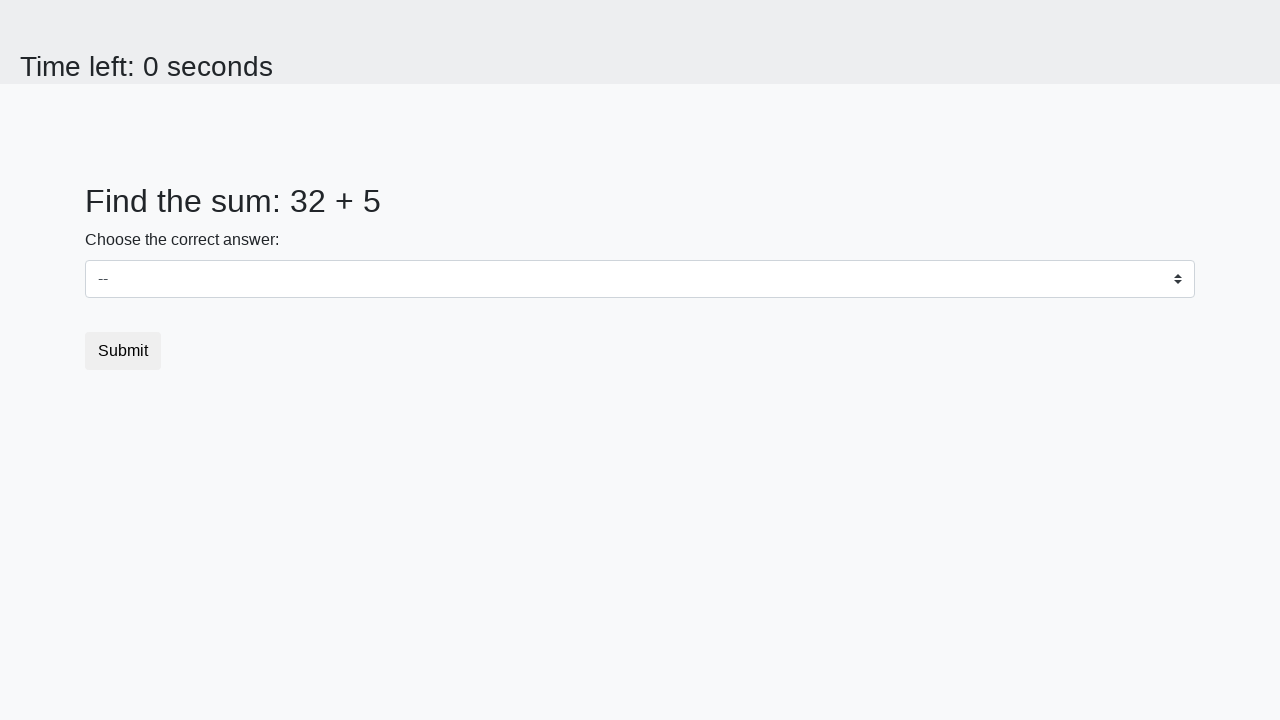

Retrieved second number from #num2 element
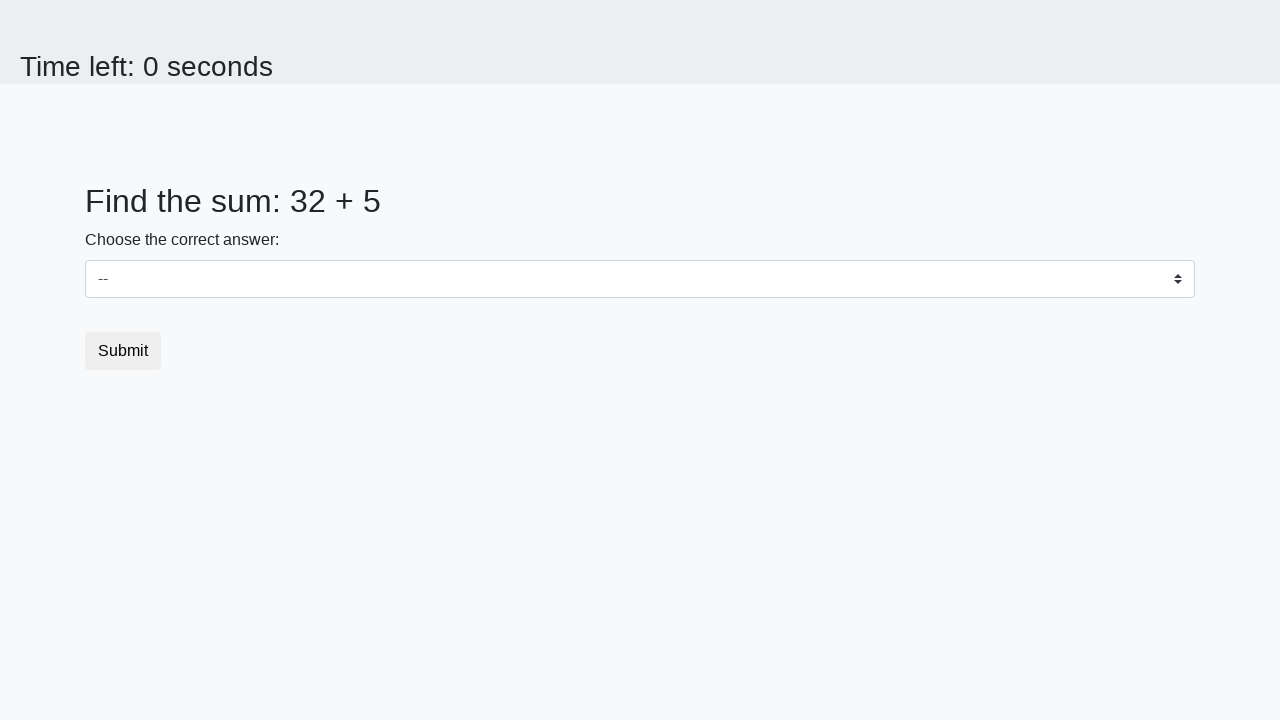

Calculated sum of 32 + 5 = 37
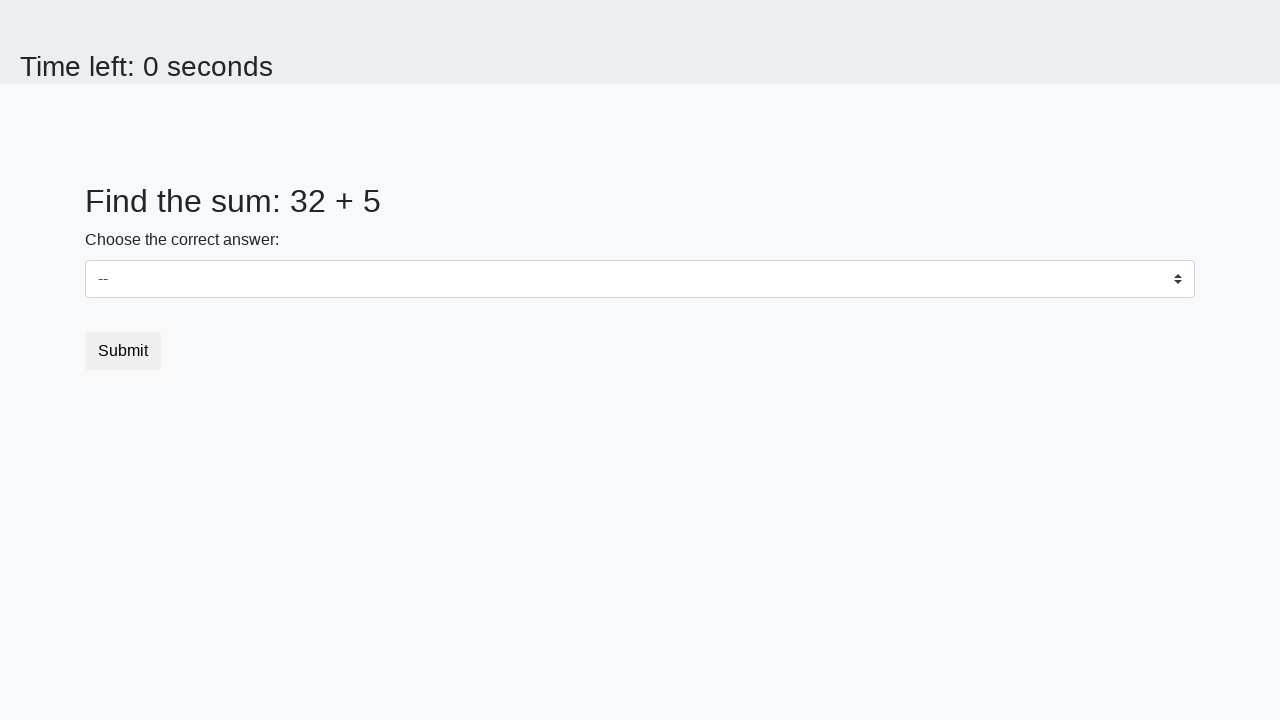

Selected result '37' from dropdown menu on select
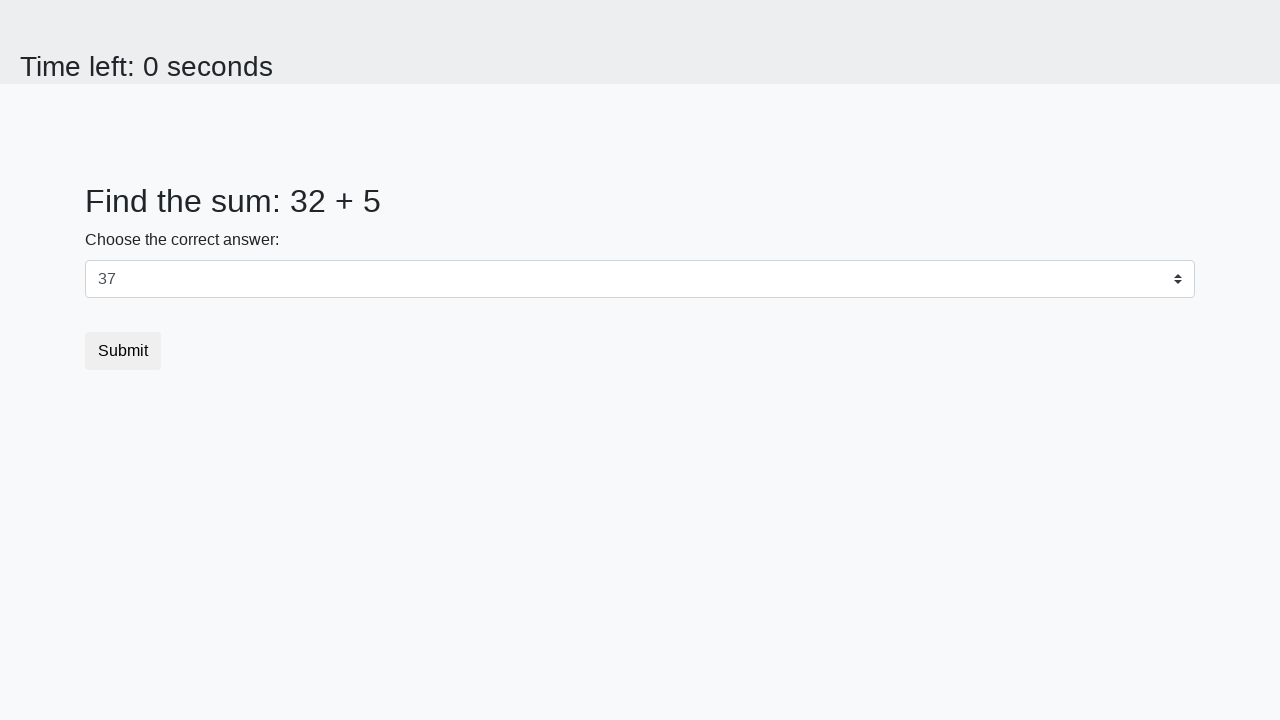

Clicked submit button to submit the form at (123, 351) on button.btn
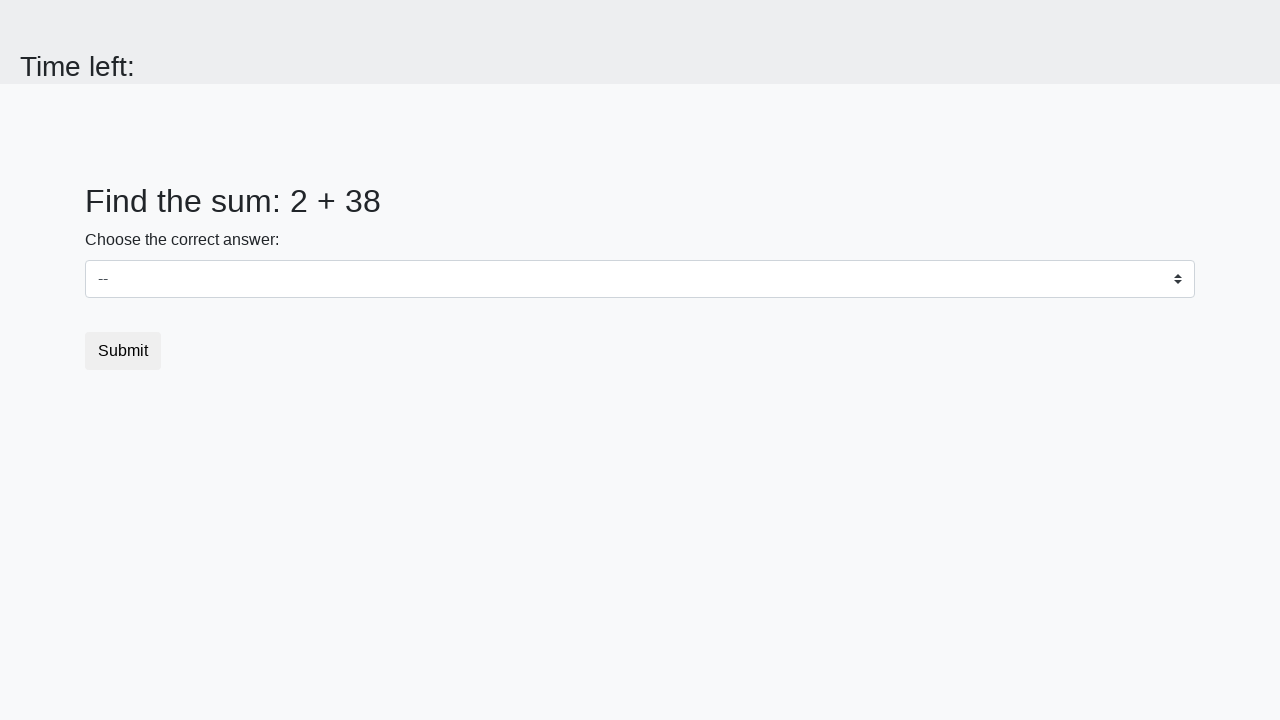

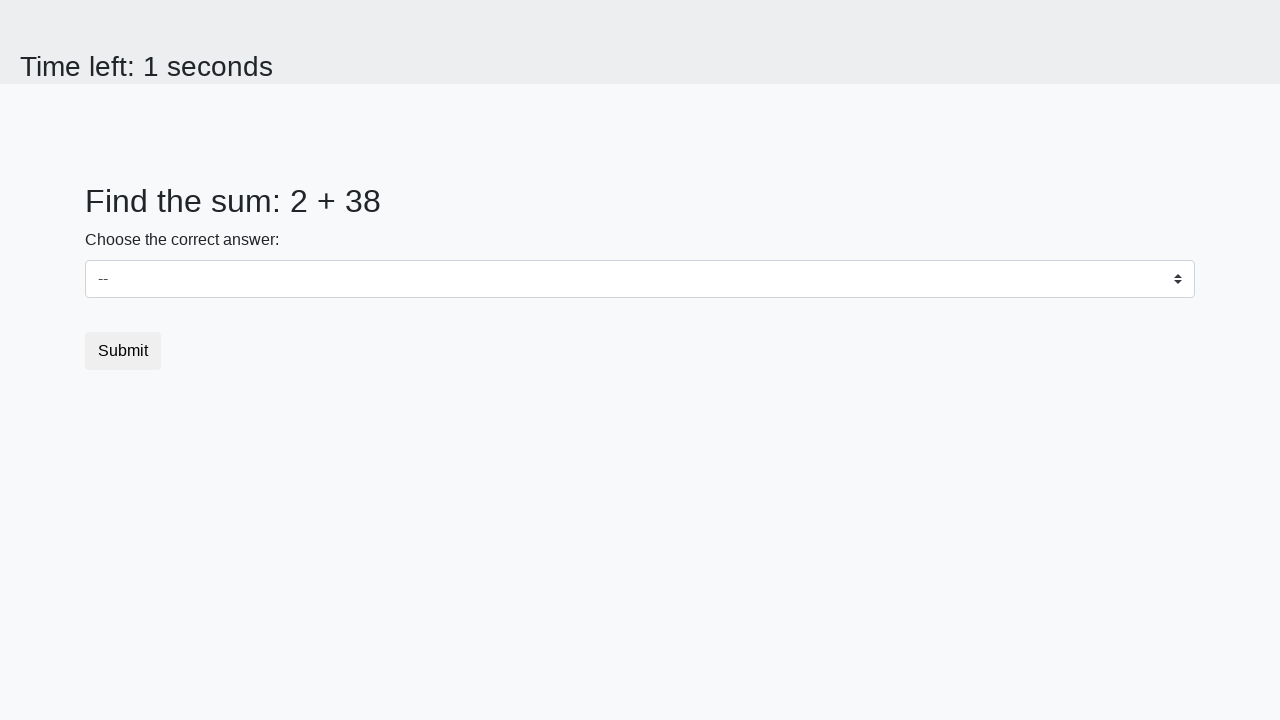